Fills out a date range search form with dropdowns for day, month and year fields, then submits the search

Starting URL: http://barion.inapi.cl/BuscaBiblio/

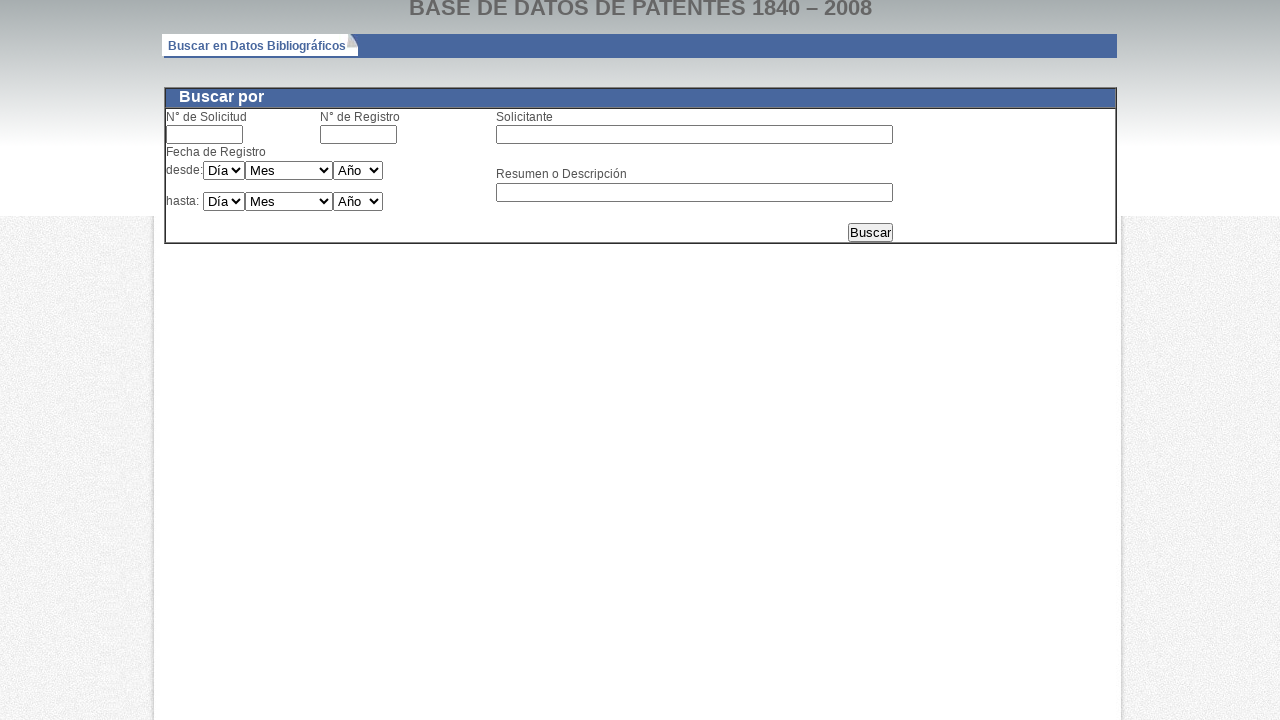

Selected day 1 for start date on #d
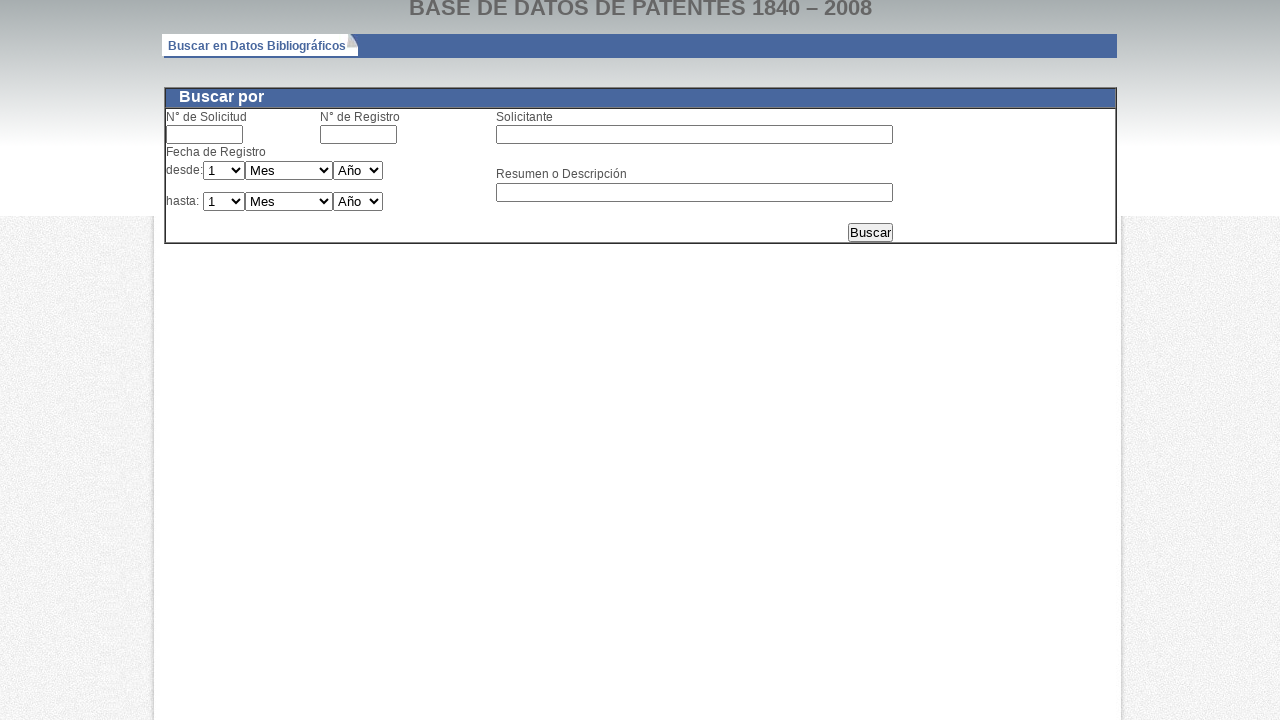

Selected day 31 for end date on #d2
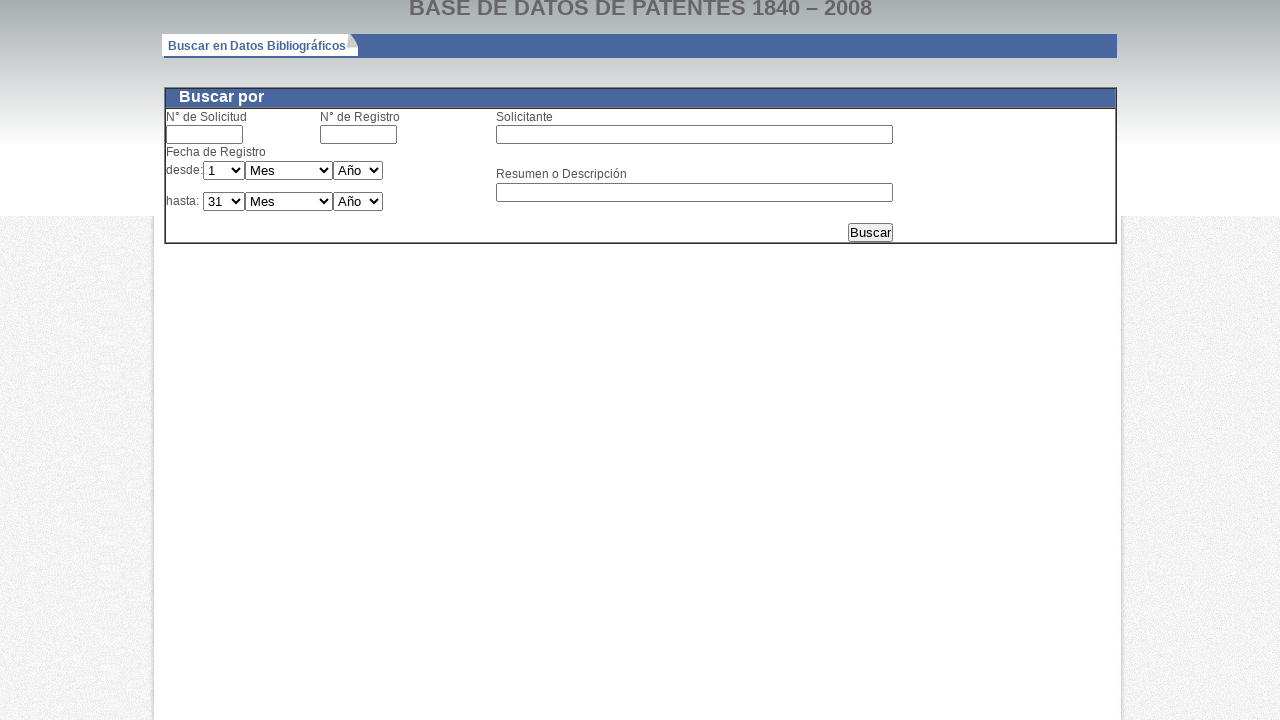

Selected January (month 1) for start date on #m
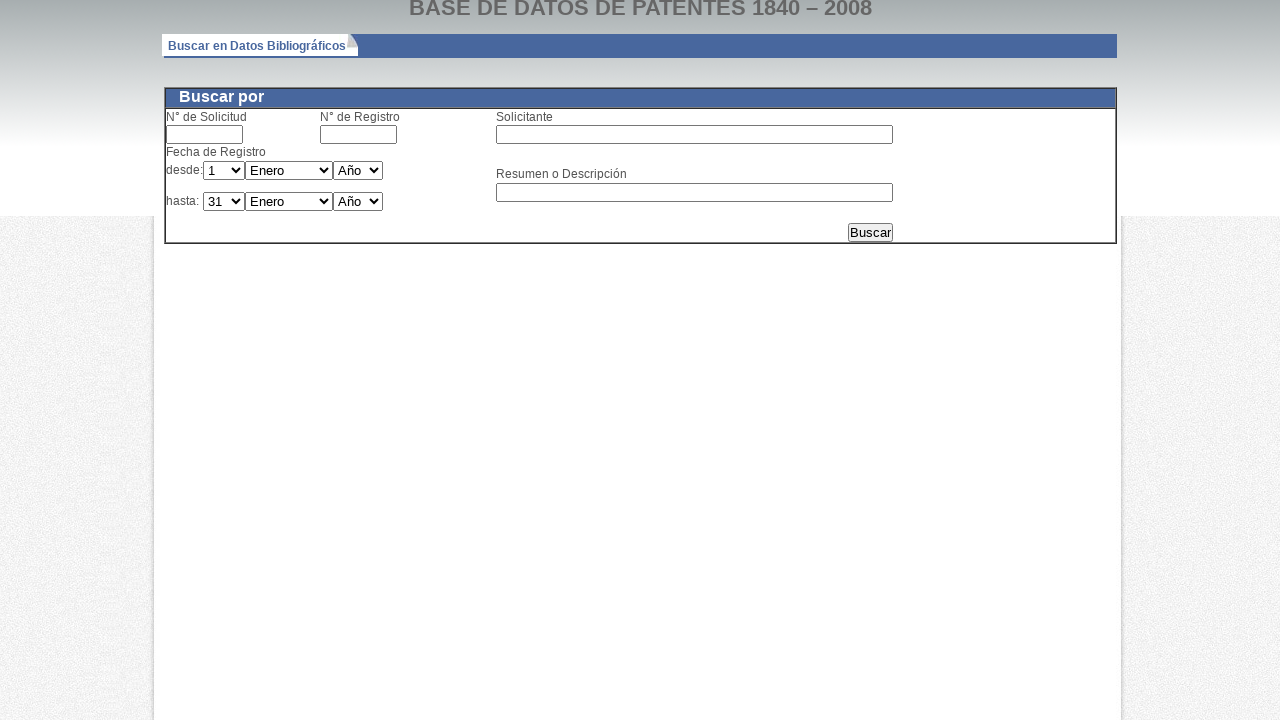

Selected December (month 12) for end date on #m2
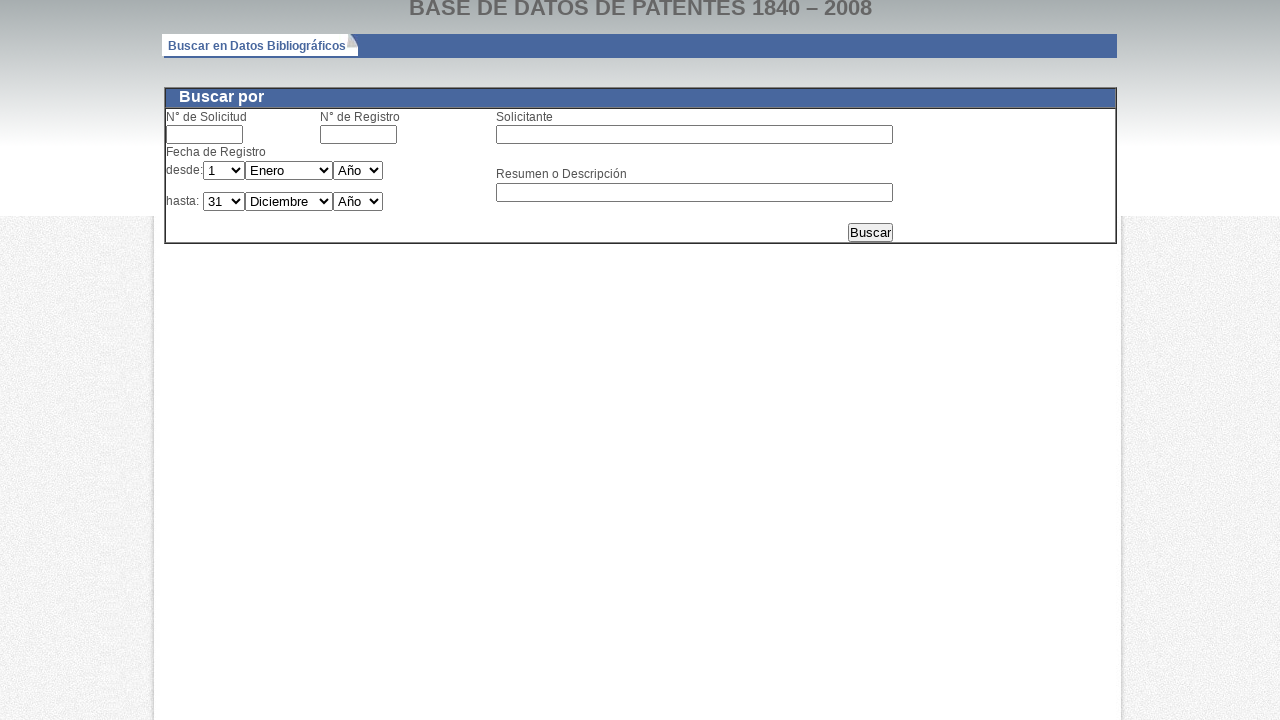

Selected year 1840 for start date on #y
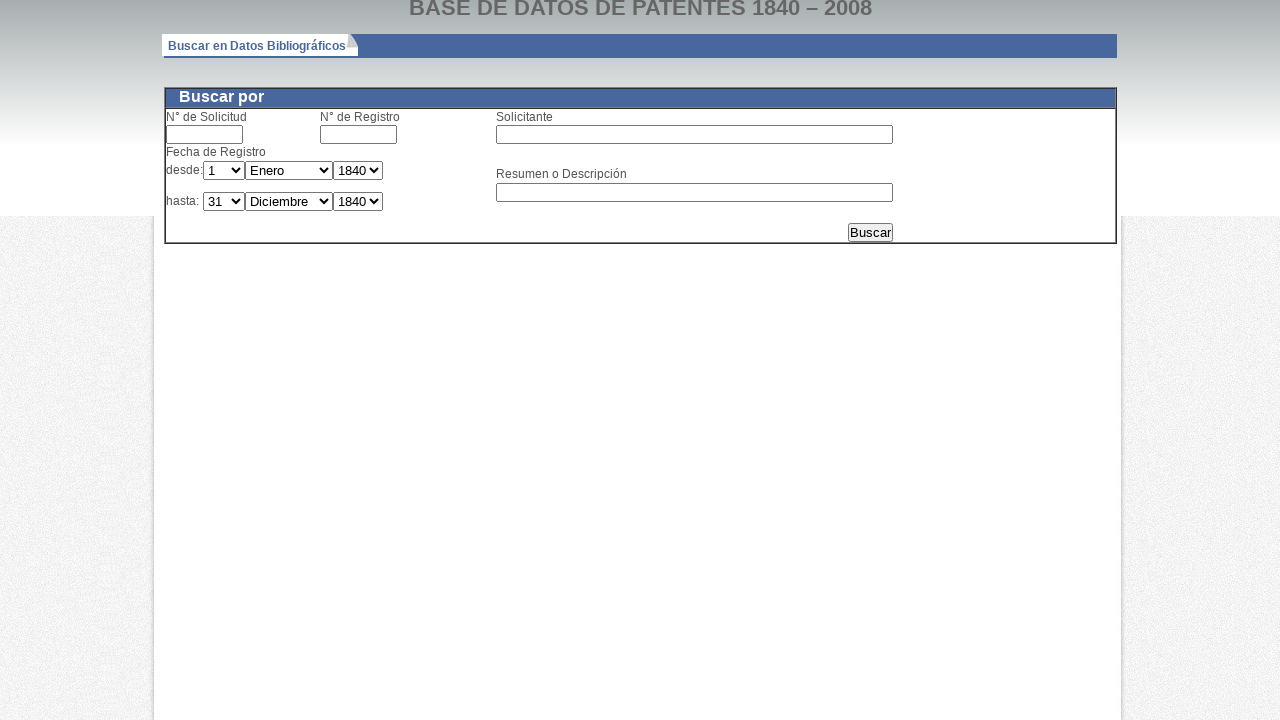

Selected year 1840 for end date on #y2
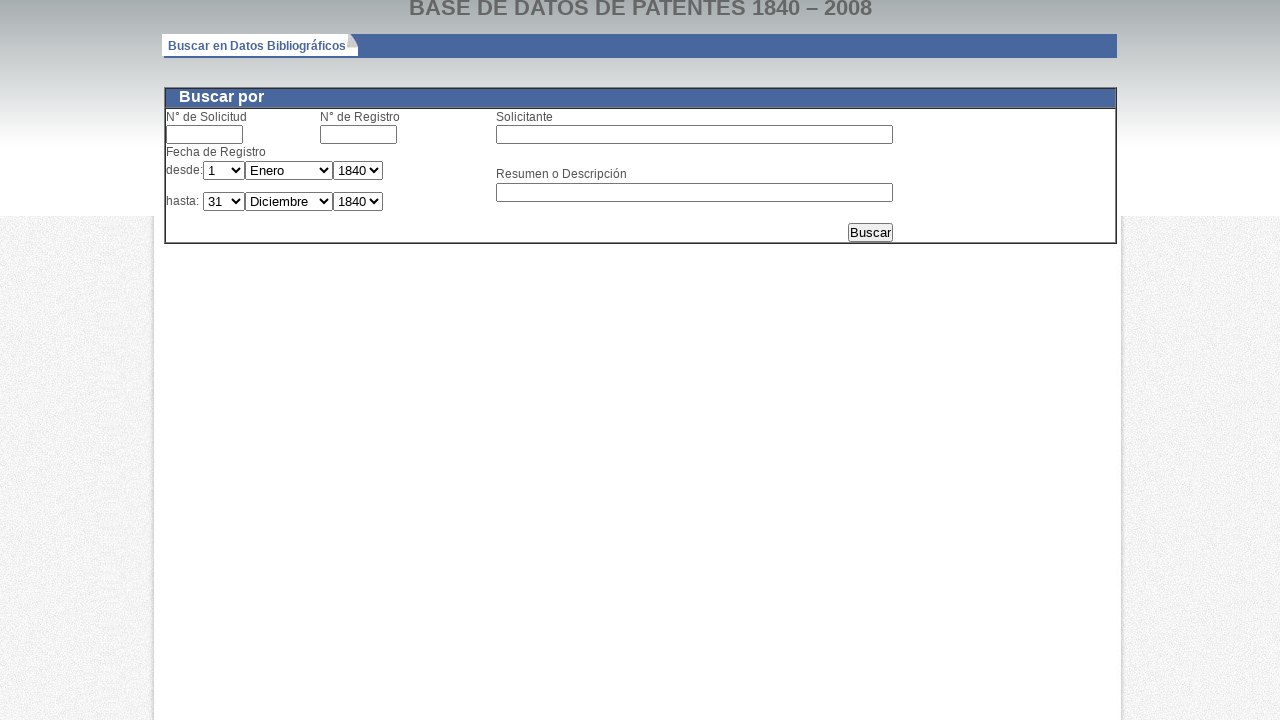

Clicked search button to submit date range query at (871, 233) on input[name="B3"]
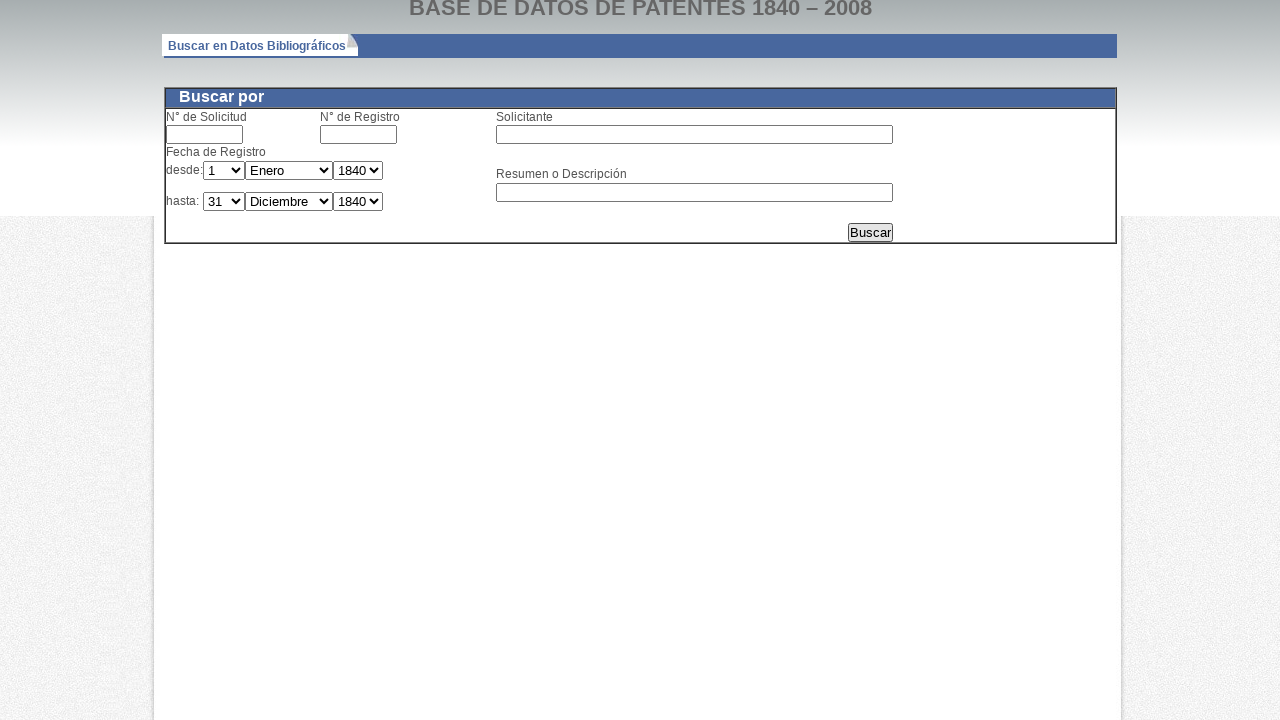

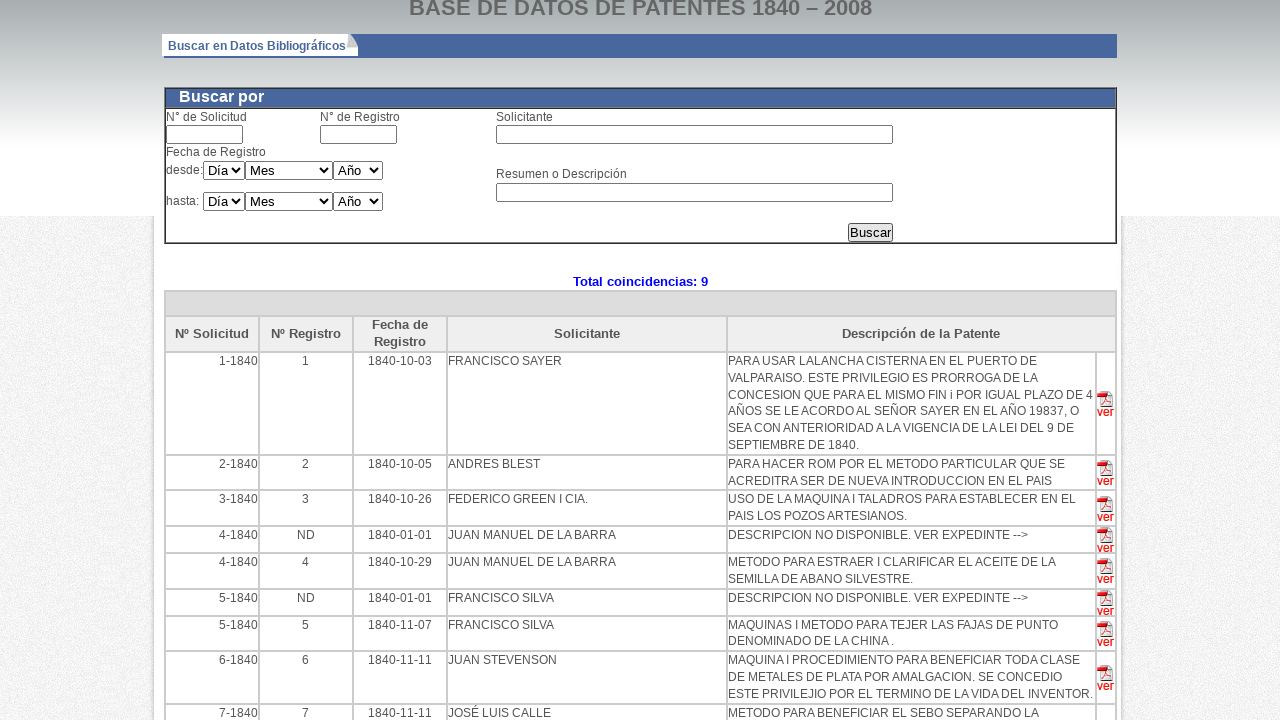